Tests the "load more" pagination functionality on a cinema listings page by repeatedly clicking the load more button until all content is loaded.

Starting URL: https://zaotdih.ru/voronezh/afisha/kino/

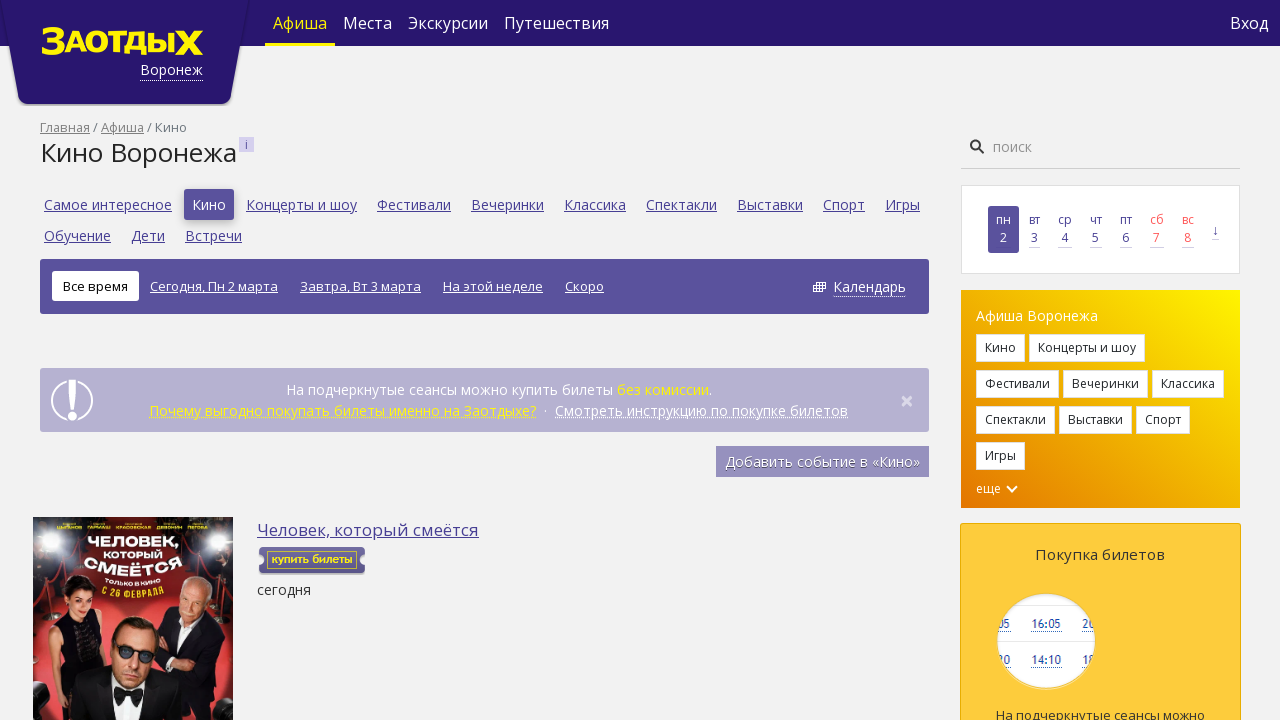

Waited for afisha container to load
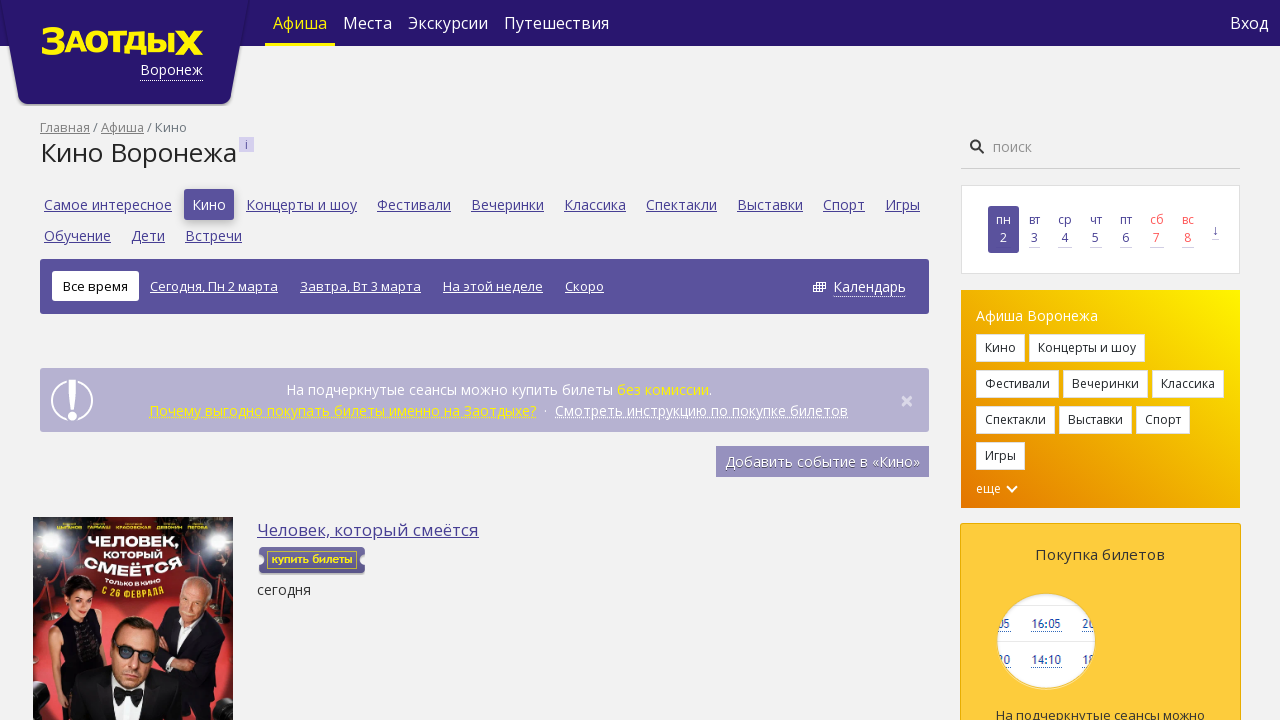

Clicked load more button to fetch additional films at (484, 487) on #next_button >> nth=0
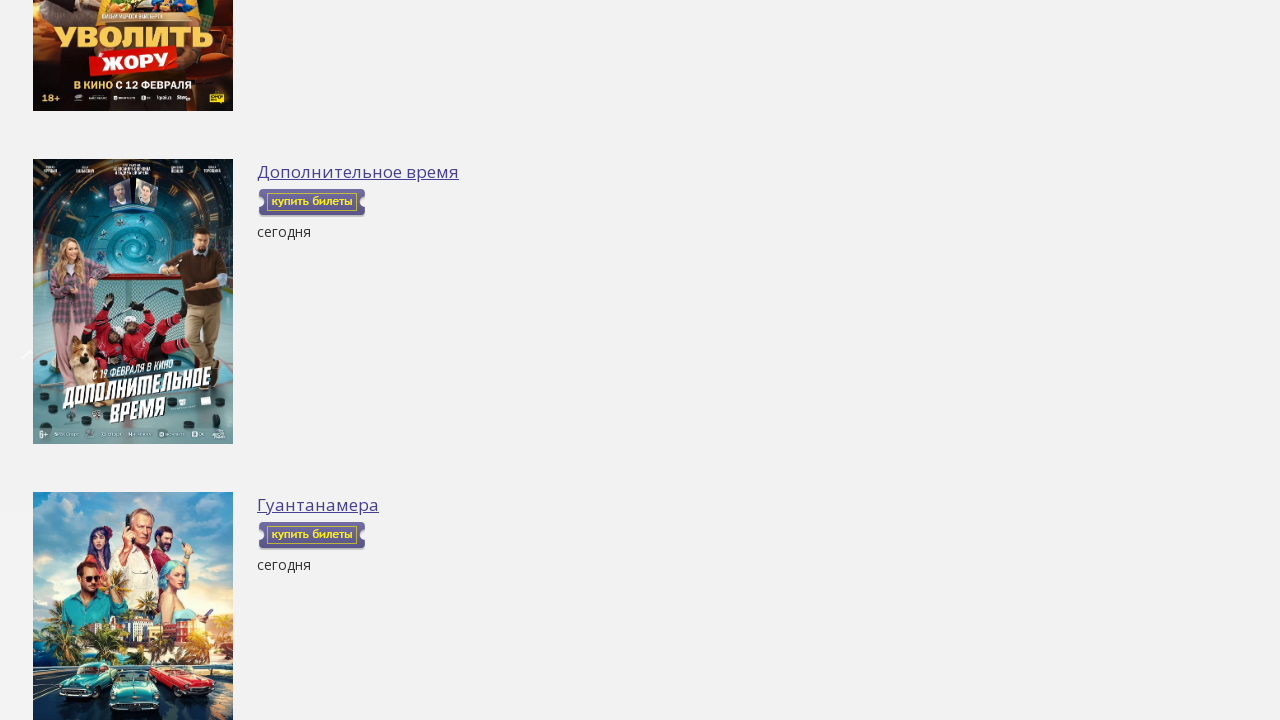

Waited 5 seconds for new content to load
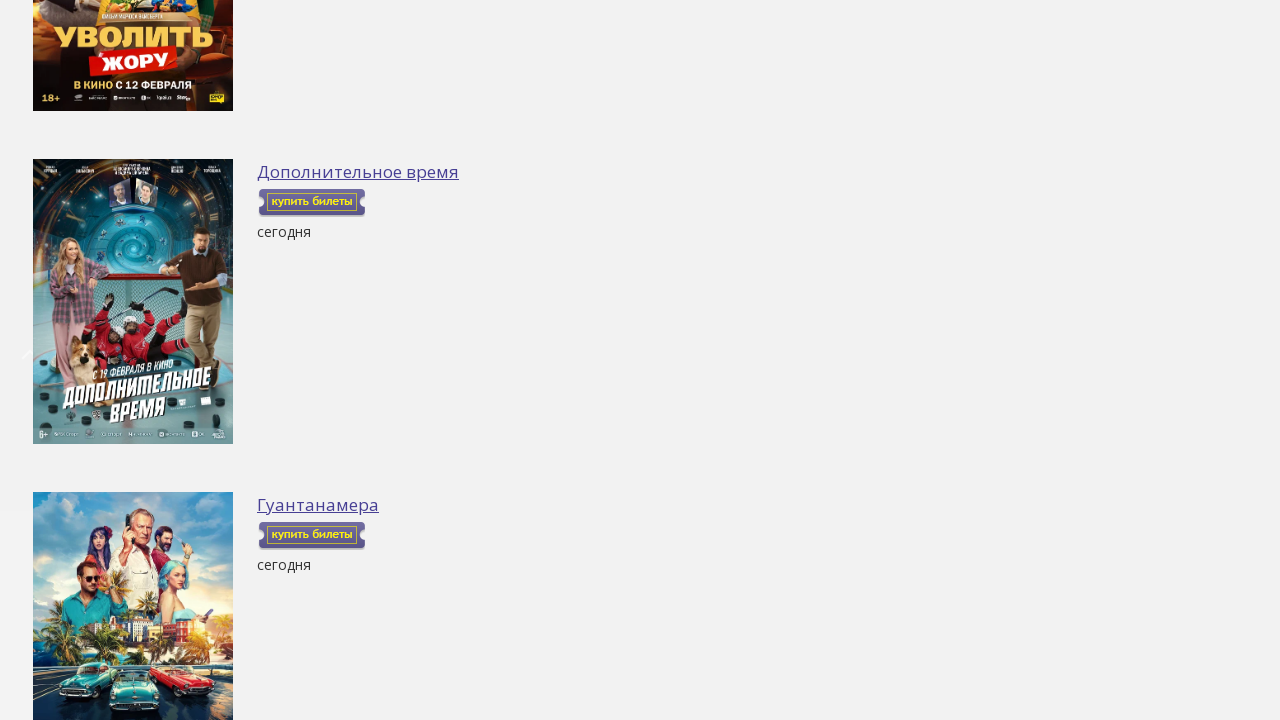

Clicked load more button to fetch additional films at (484, 487) on #next_button >> nth=0
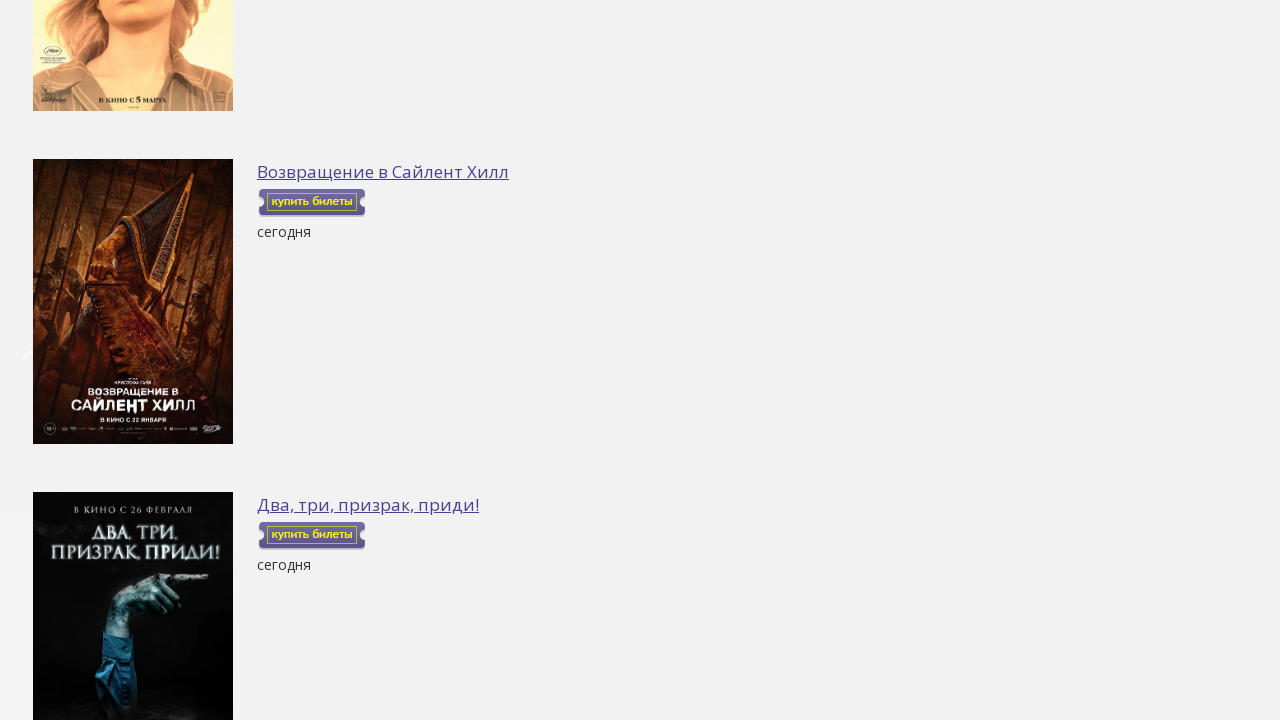

Waited 5 seconds for new content to load
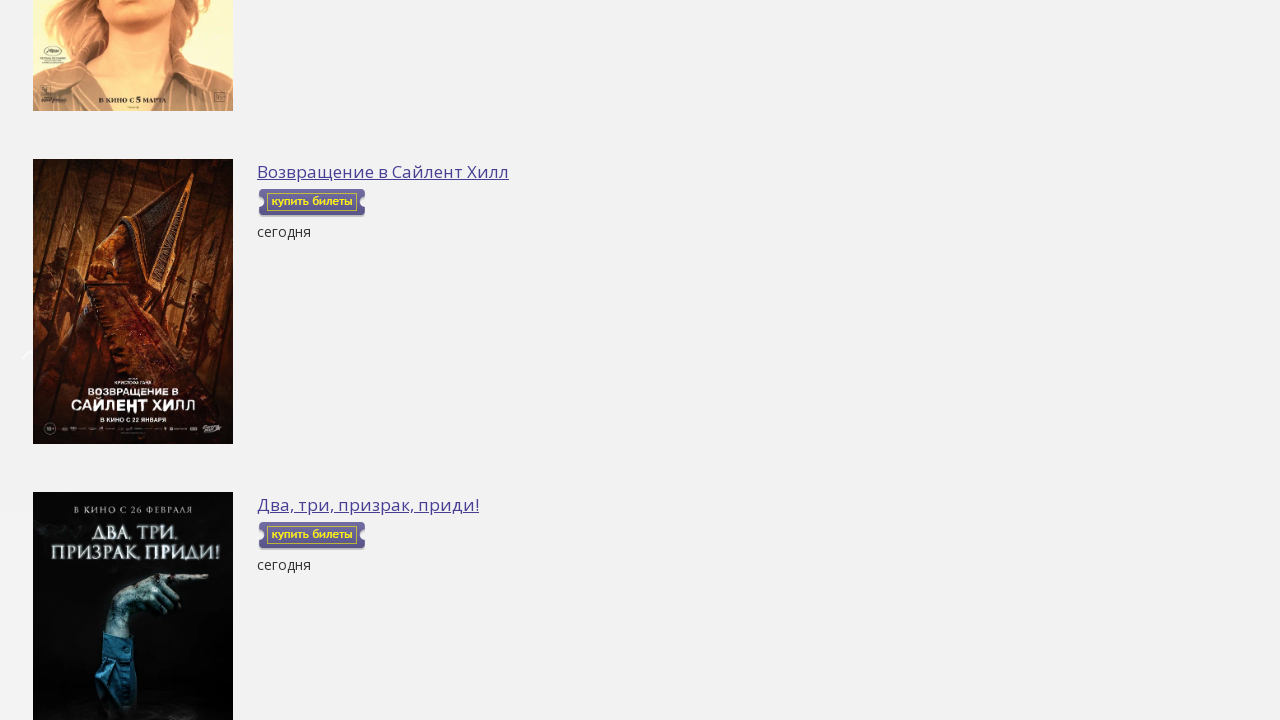

Clicked load more button to fetch additional films at (484, 487) on #next_button >> nth=0
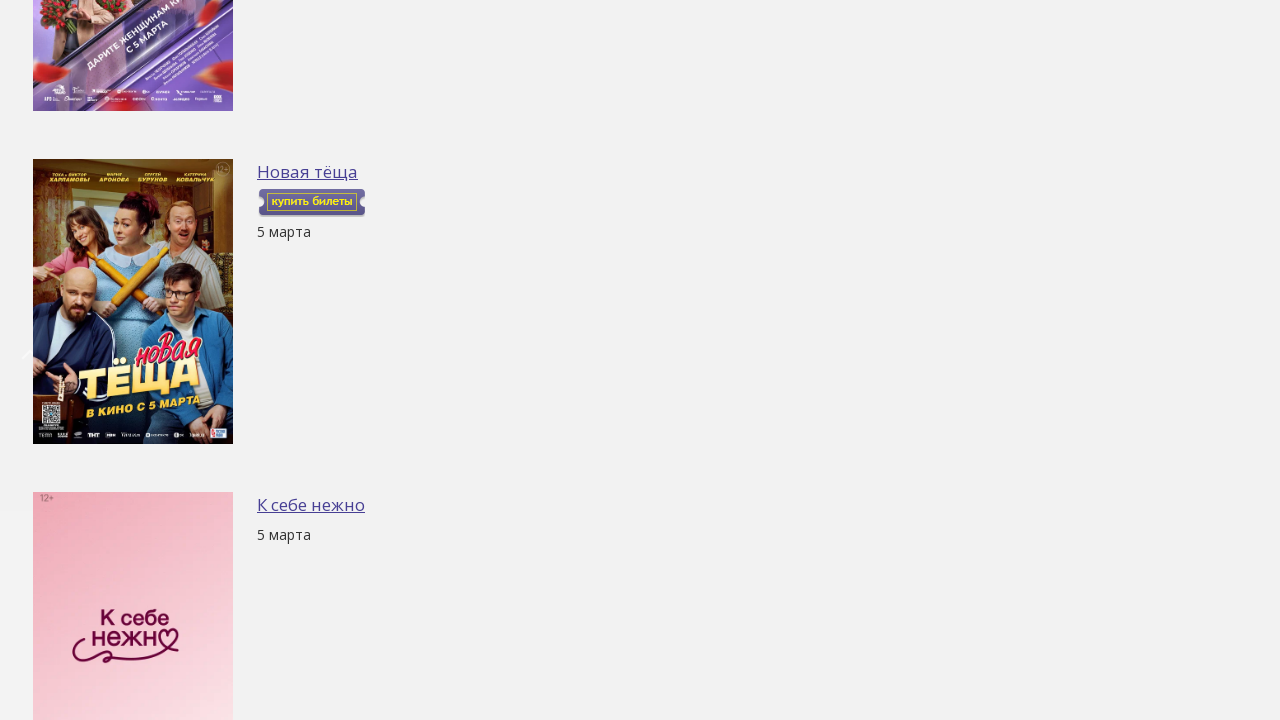

Waited 5 seconds for new content to load
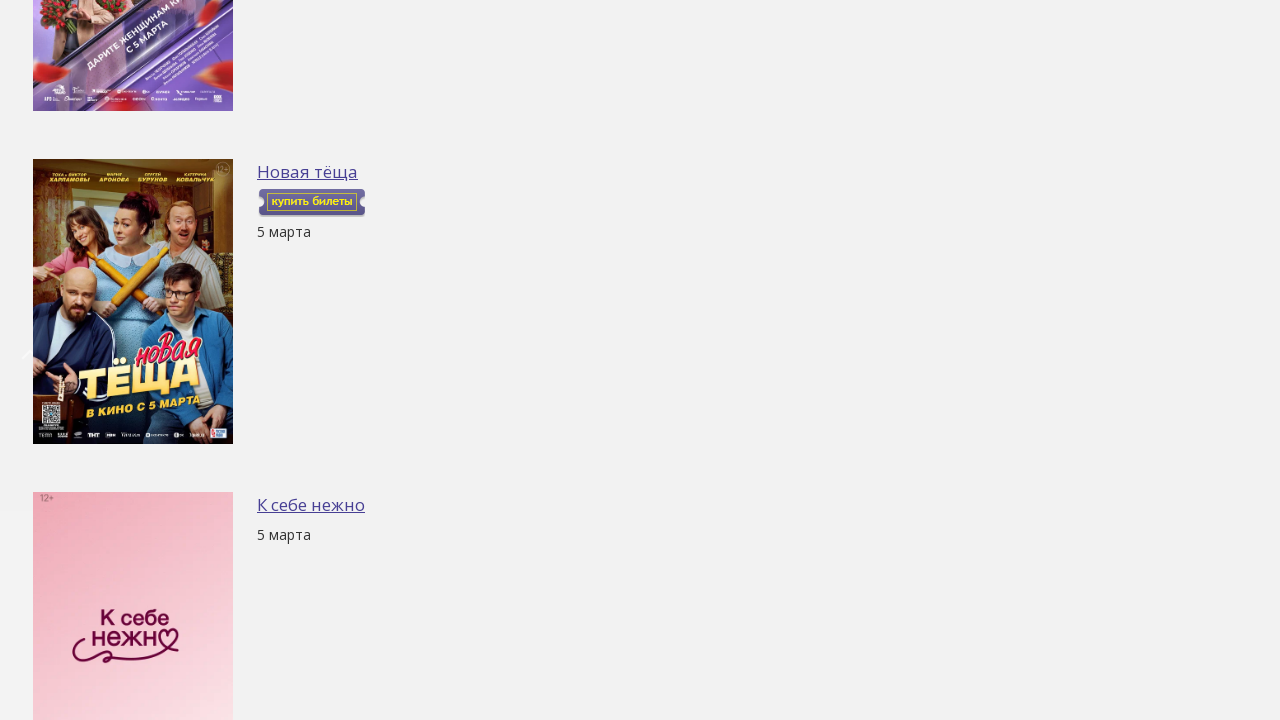

Clicked load more button to fetch additional films at (484, 487) on #next_button >> nth=0
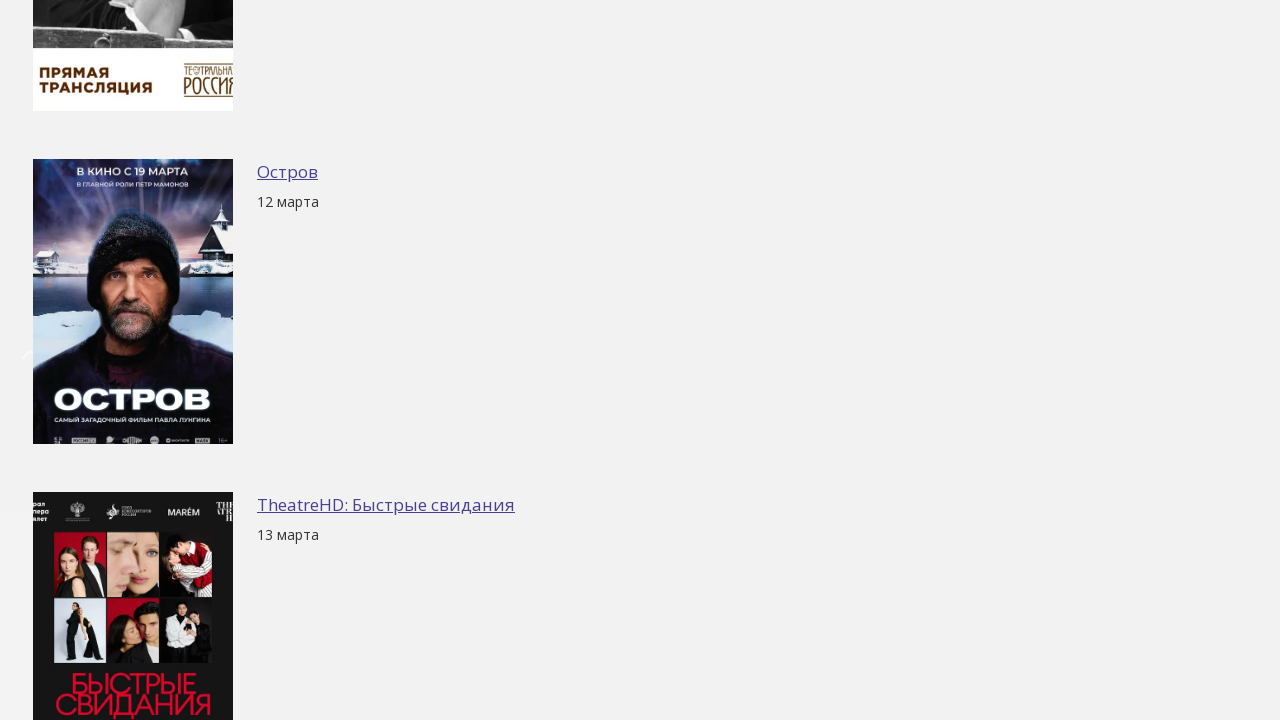

Waited 5 seconds for new content to load
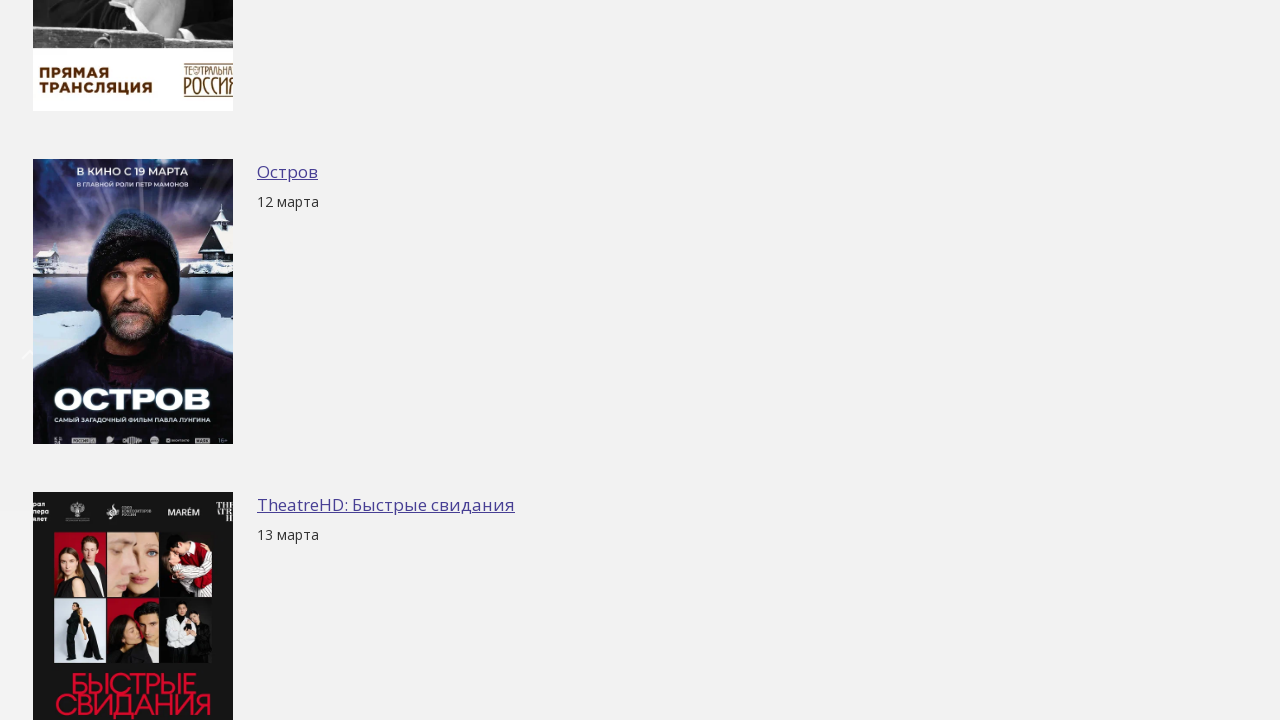

Clicked load more button to fetch additional films at (484, 487) on #next_button >> nth=0
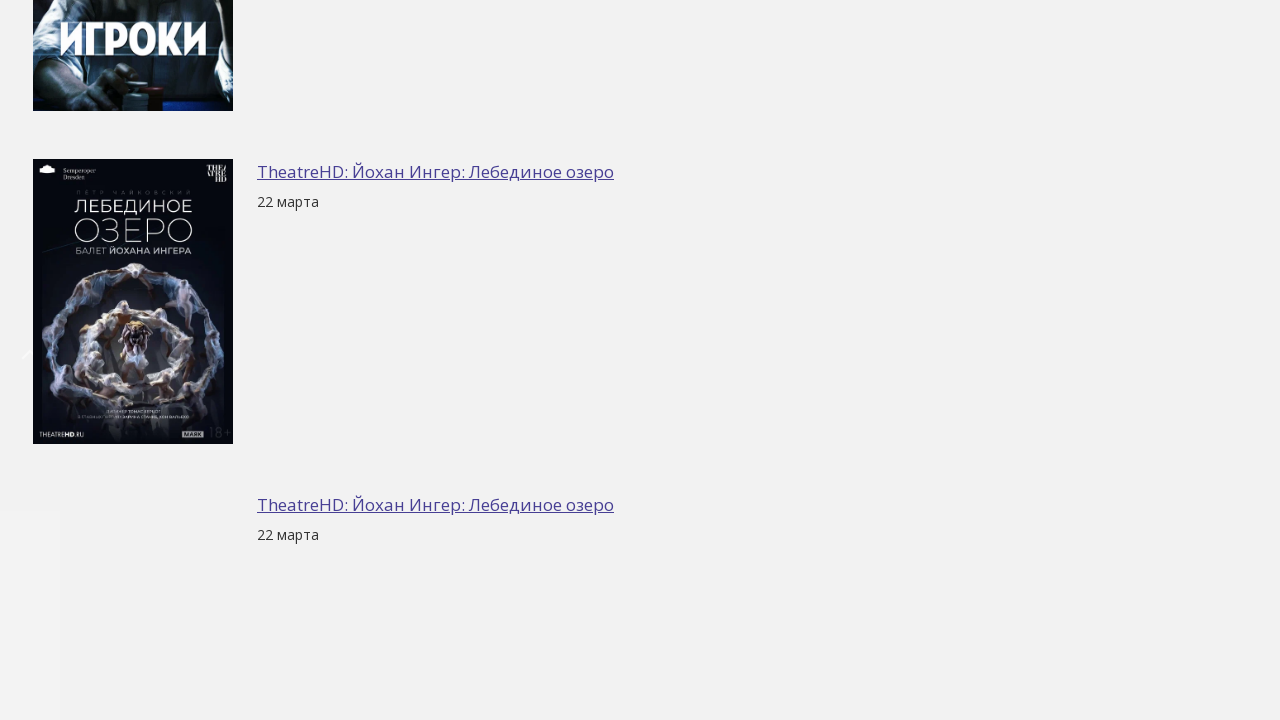

Waited 5 seconds for new content to load
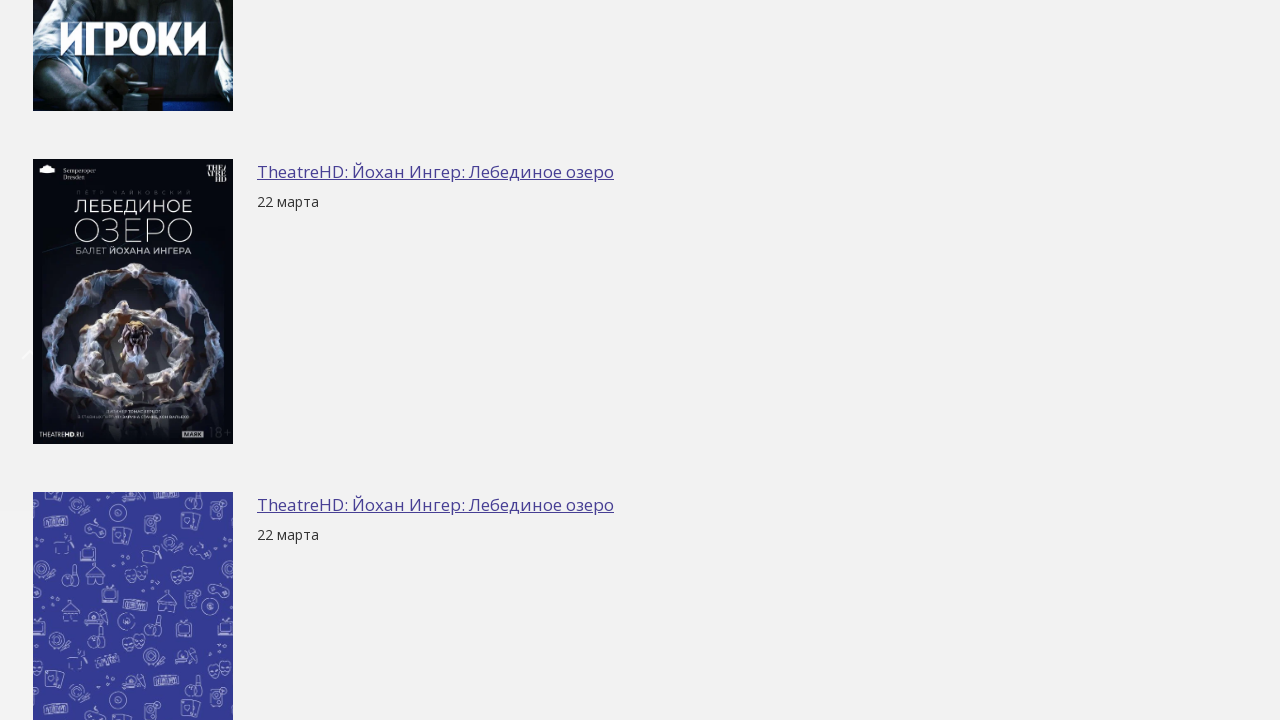

Finished loading all available films - no more load button visible
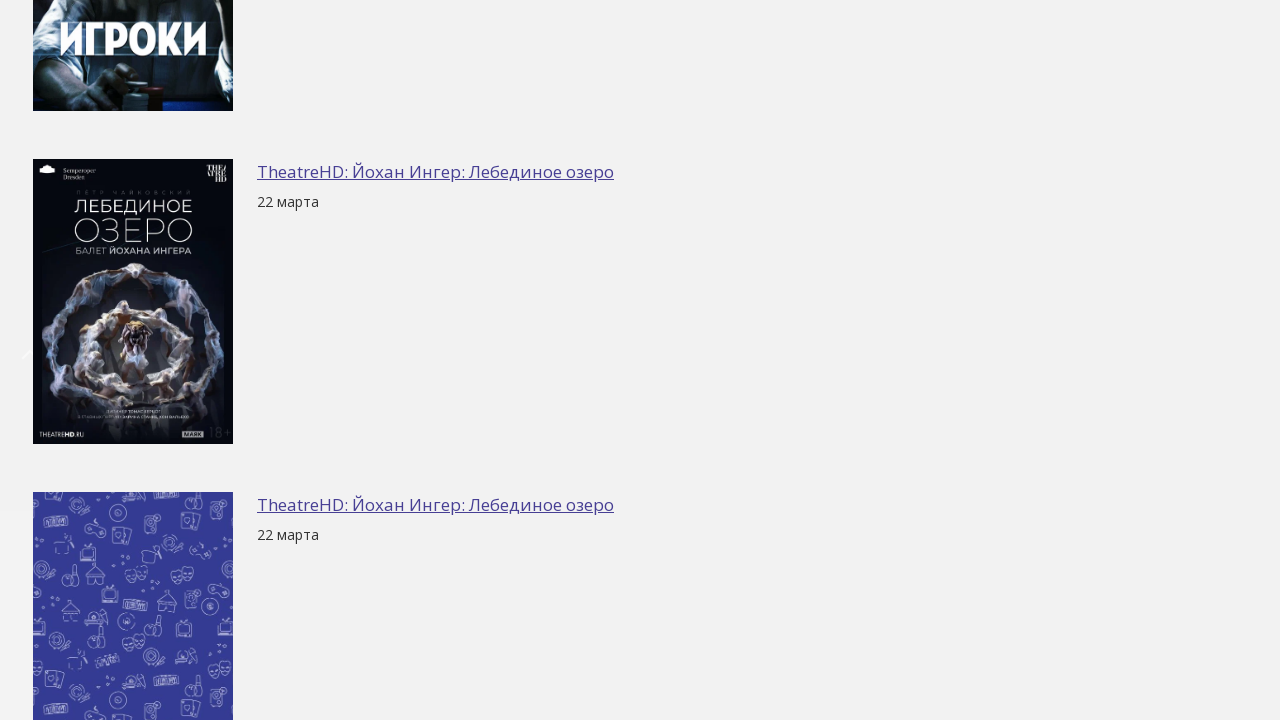

Verified that film items are present in the container
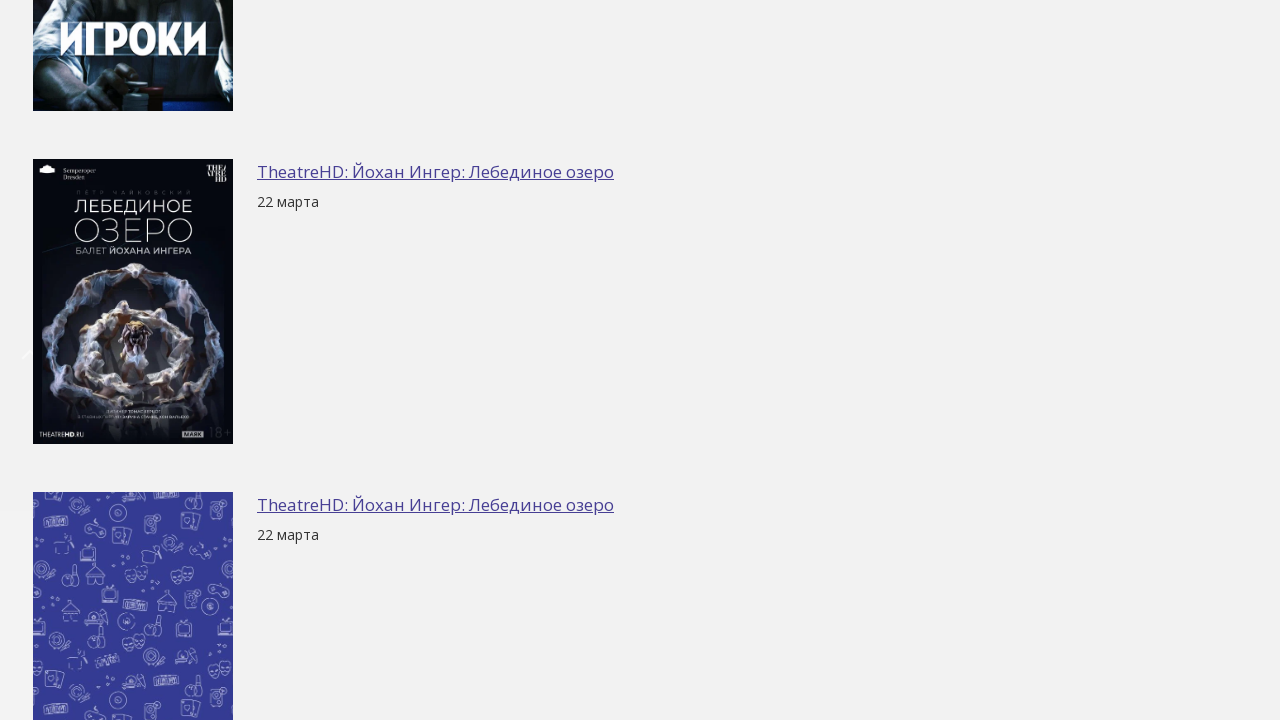

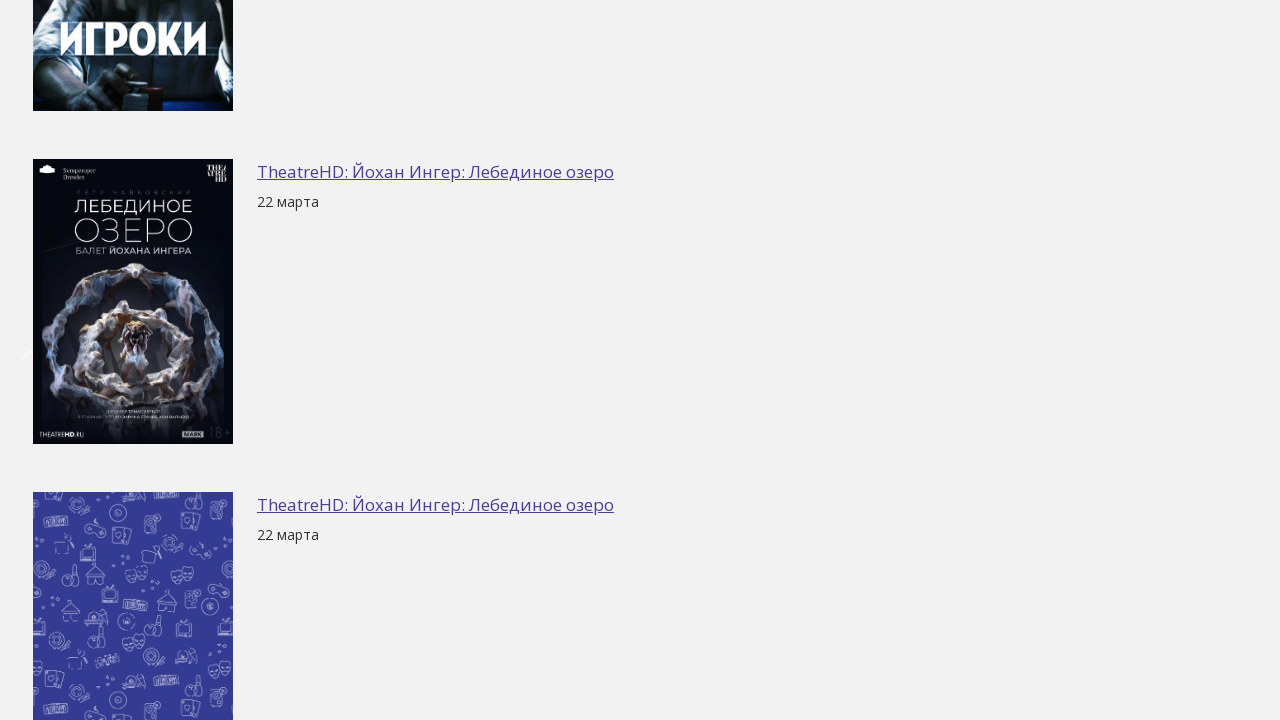